Tests keyboard input by clicking on a textarea and typing text into it

Starting URL: https://play1.automationcamp.ir/keyboard_events.html

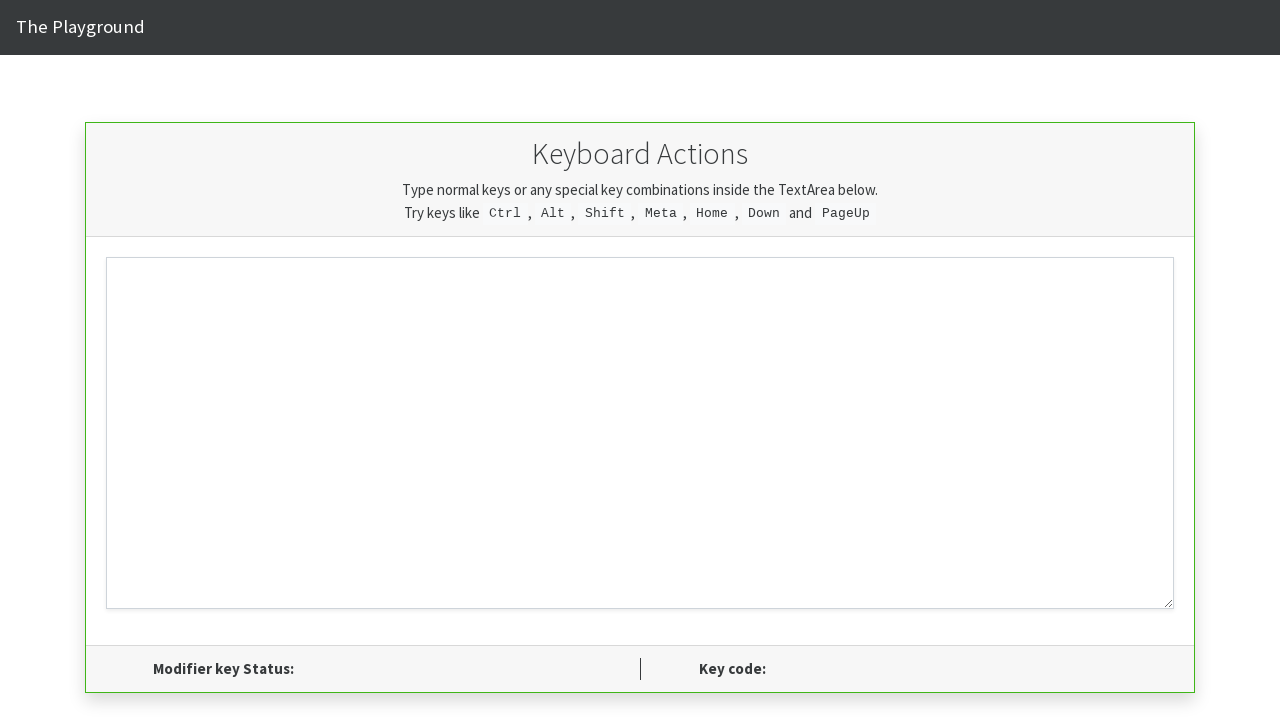

Clicked on textarea element with id='area' at (640, 433) on xpath=//textarea[@id='area']
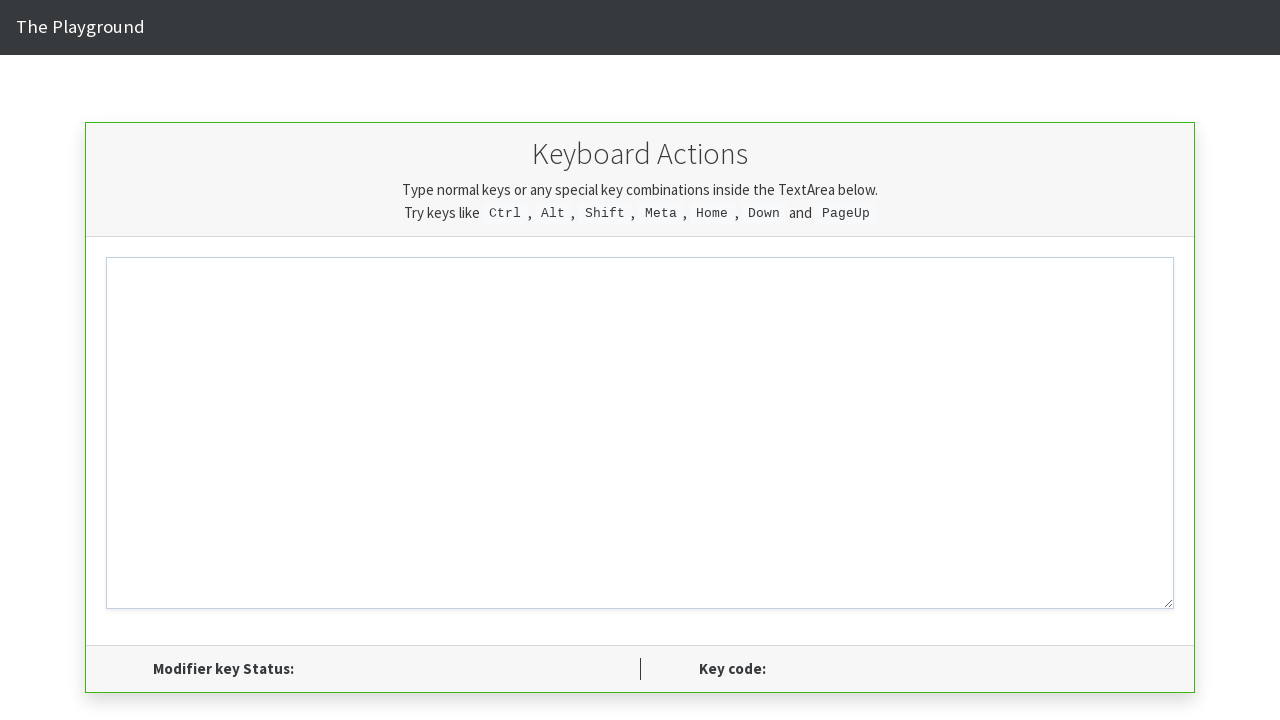

Typed 'abc' into the textarea on //textarea[@id='area']
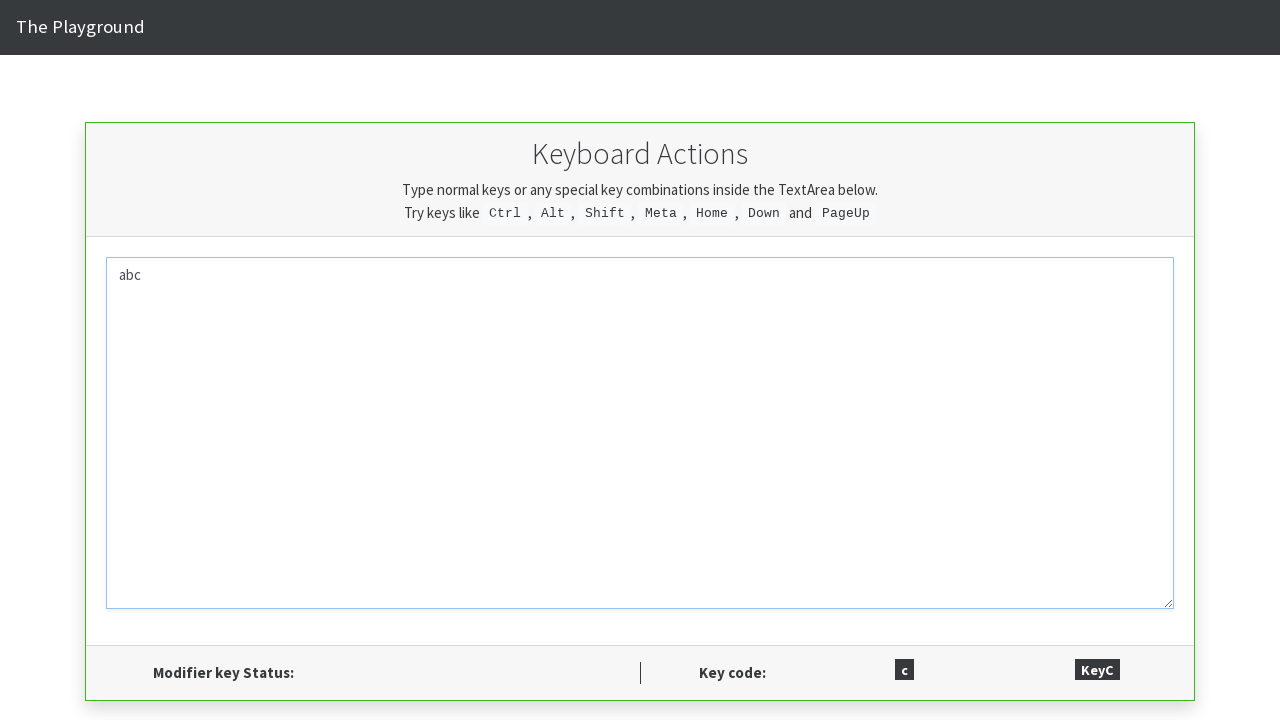

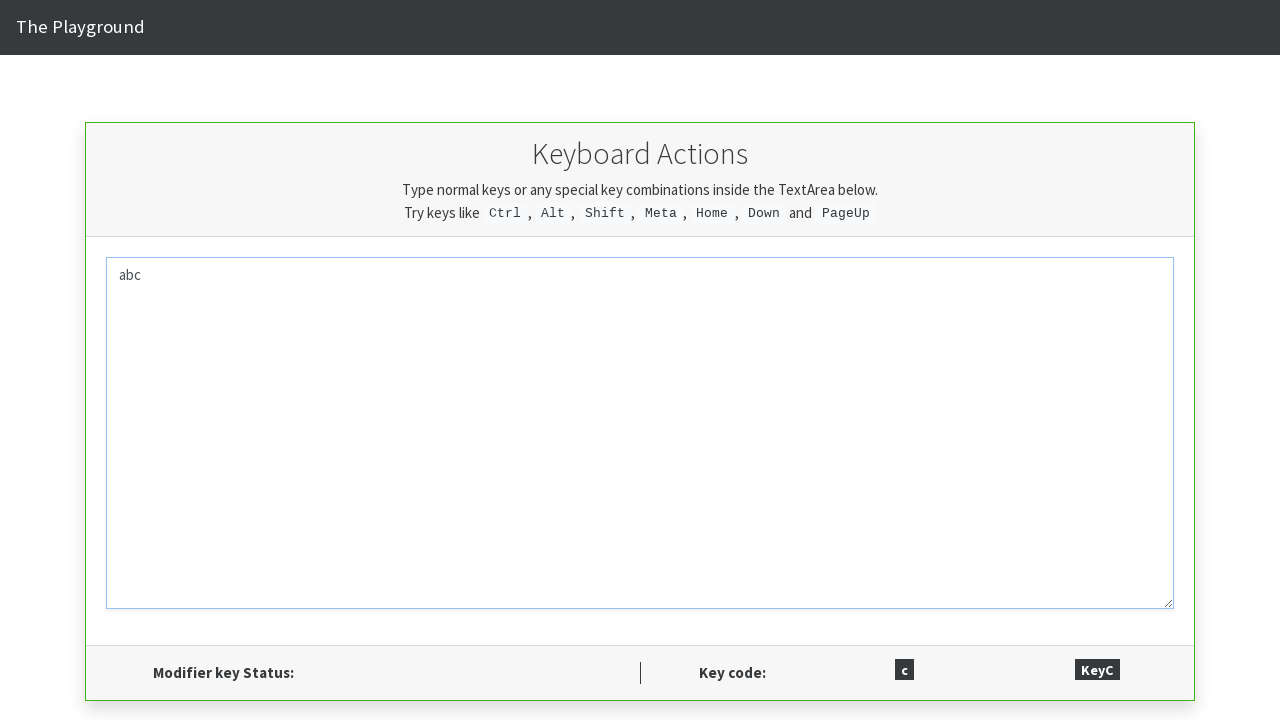